Tests three different button click types: double click, right click, and regular click, then verifies messages are displayed

Starting URL: https://demoqa.com/buttons

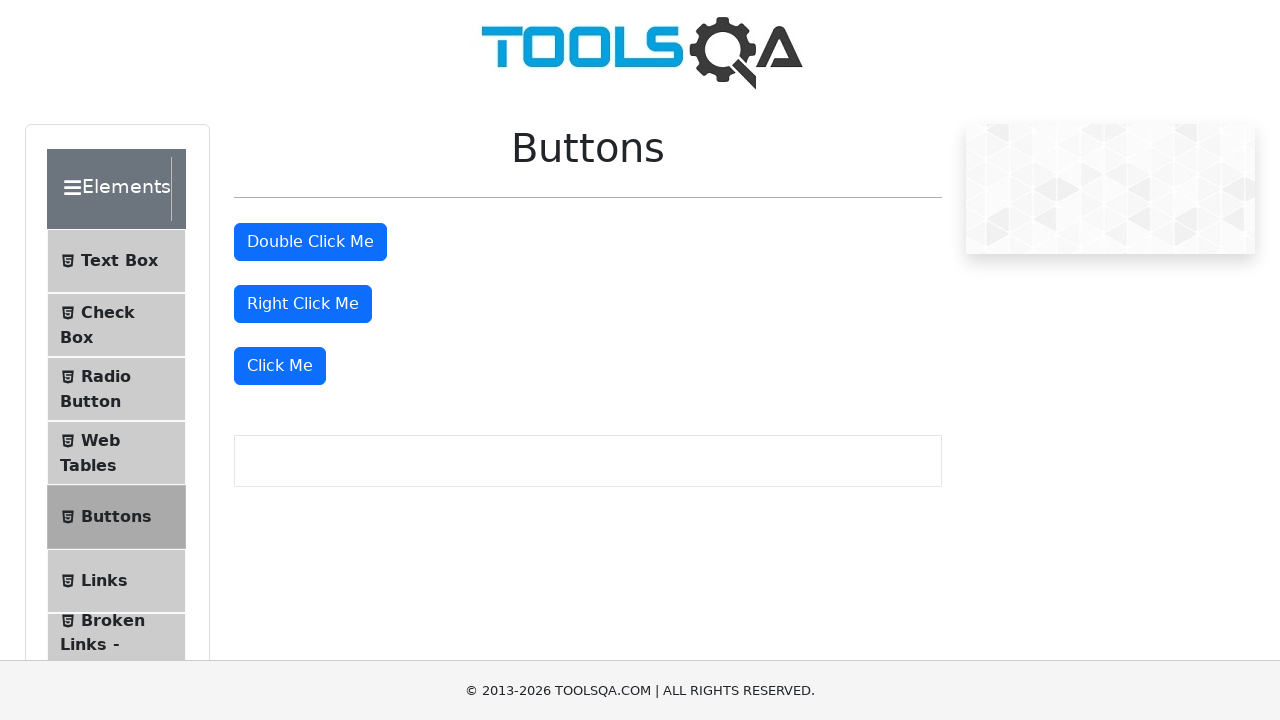

Double clicked the Double Click button at (310, 242) on #doubleClickBtn
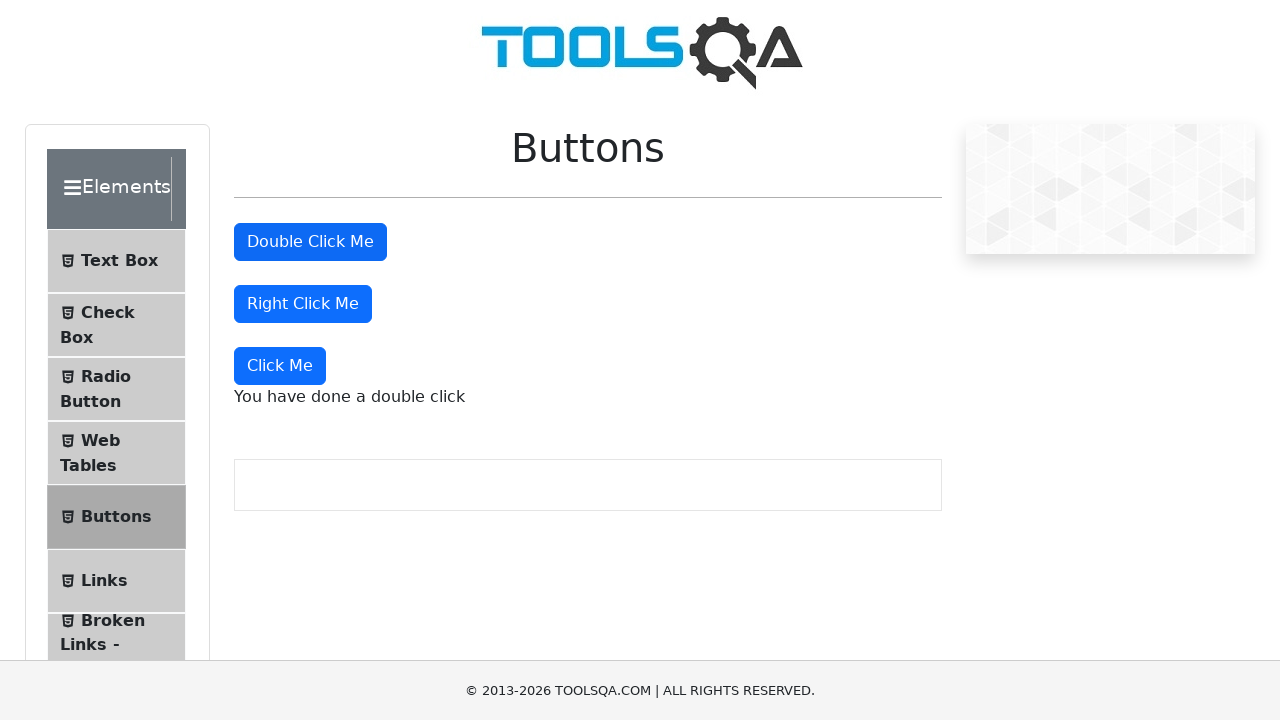

Right clicked the Right Click button at (303, 304) on #rightClickBtn
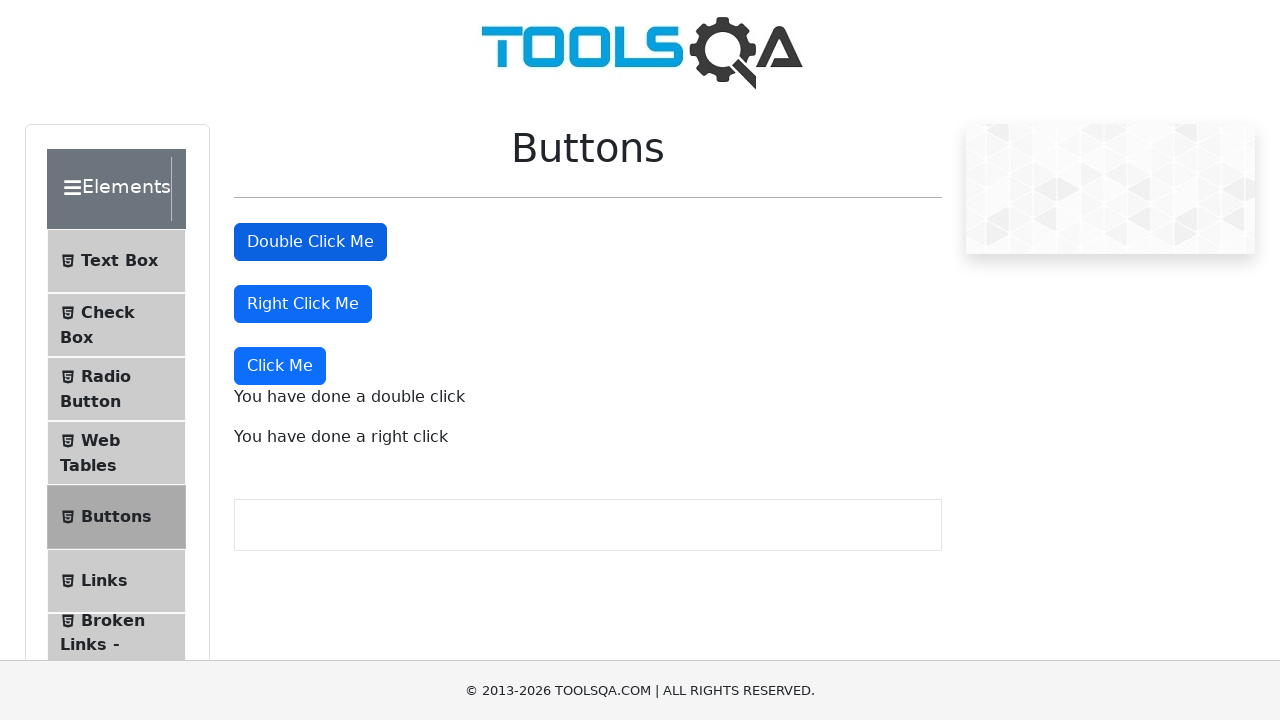

Clicked the Click Me button at (280, 366) on button:has-text('Click Me'):not(#doubleClickBtn):not(#rightClickBtn)
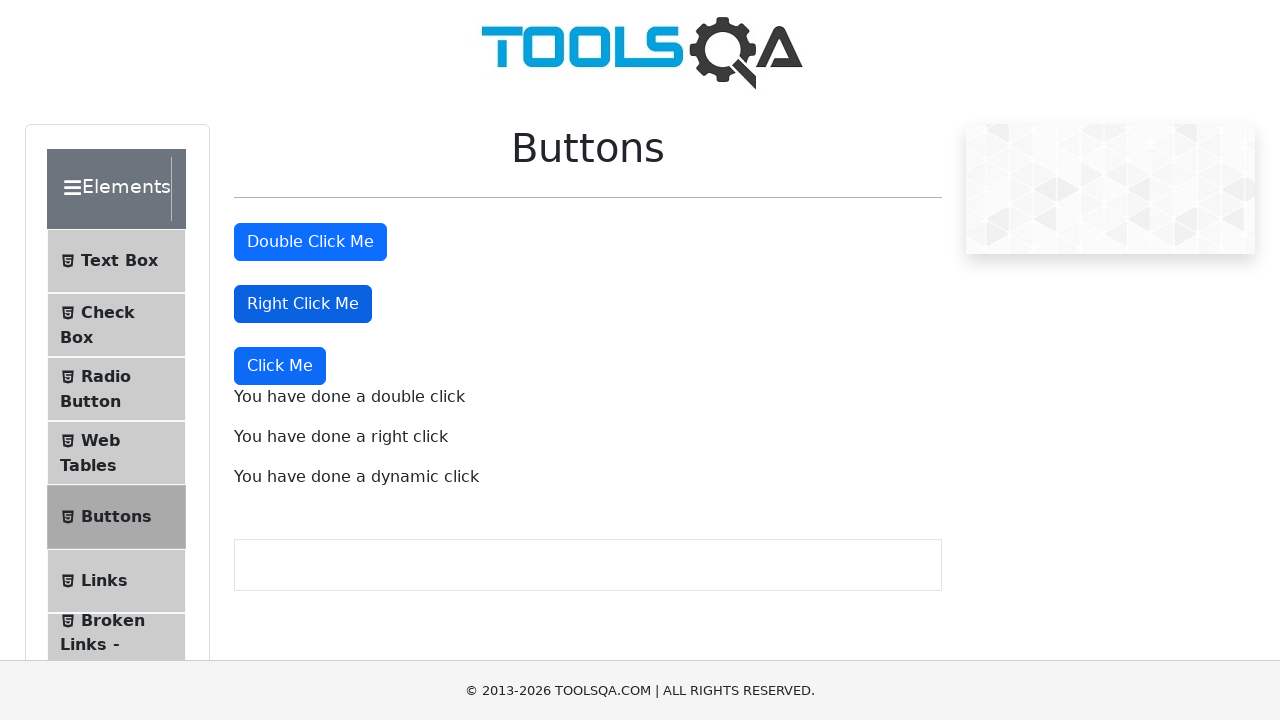

Double click message appeared
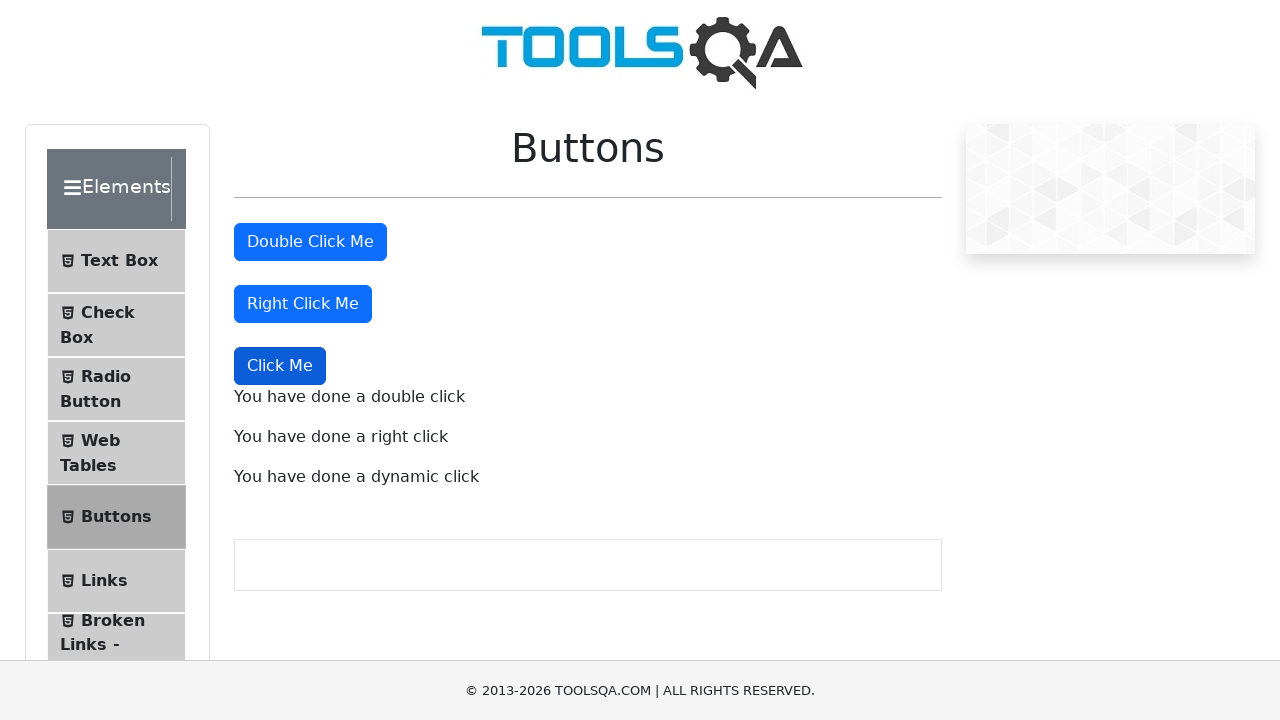

Right click message appeared
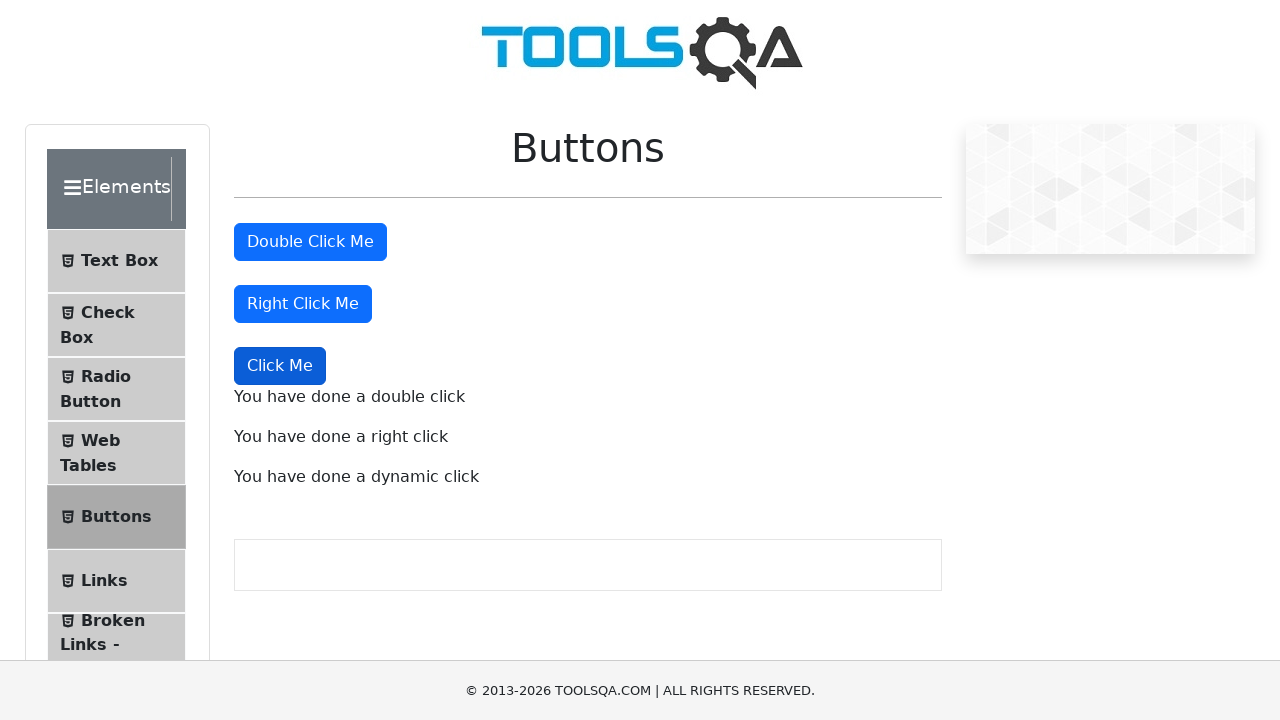

Dynamic click message appeared
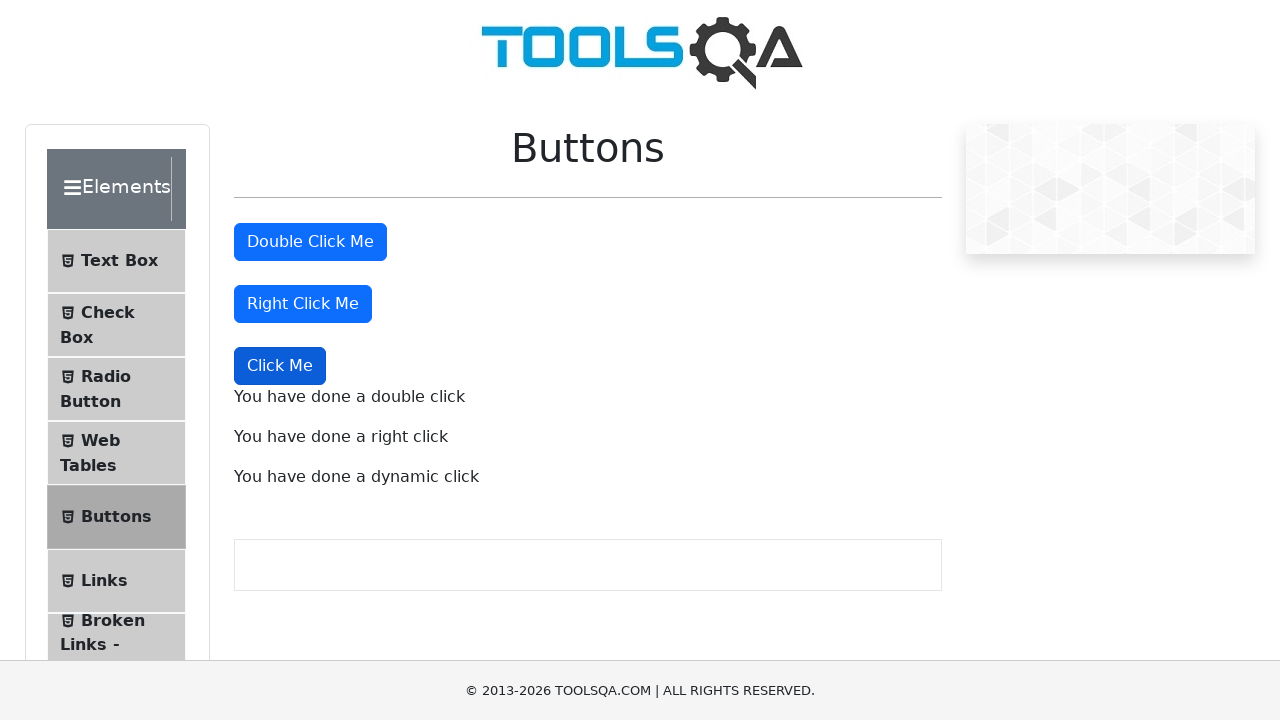

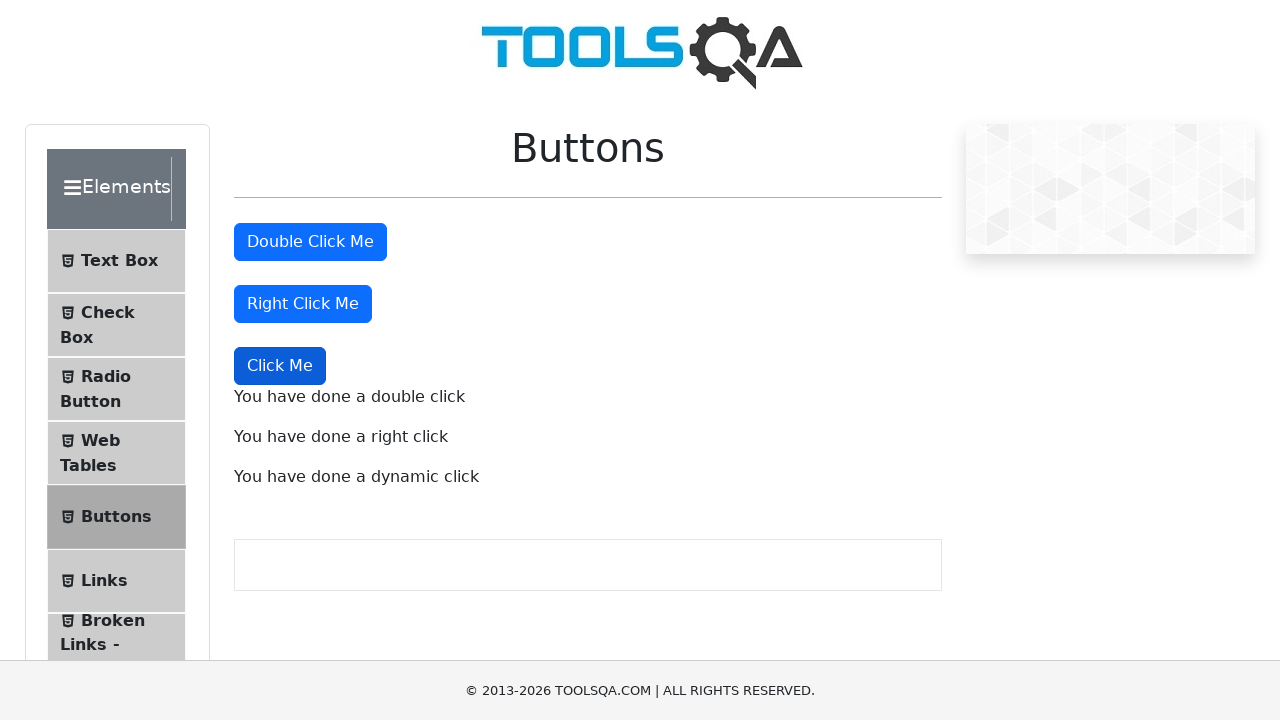